Navigates to the Selenium web form page, fills in a text box with "Selenium", and clicks the submit button.

Starting URL: https://www.selenium.dev/selenium/web/web-form.html

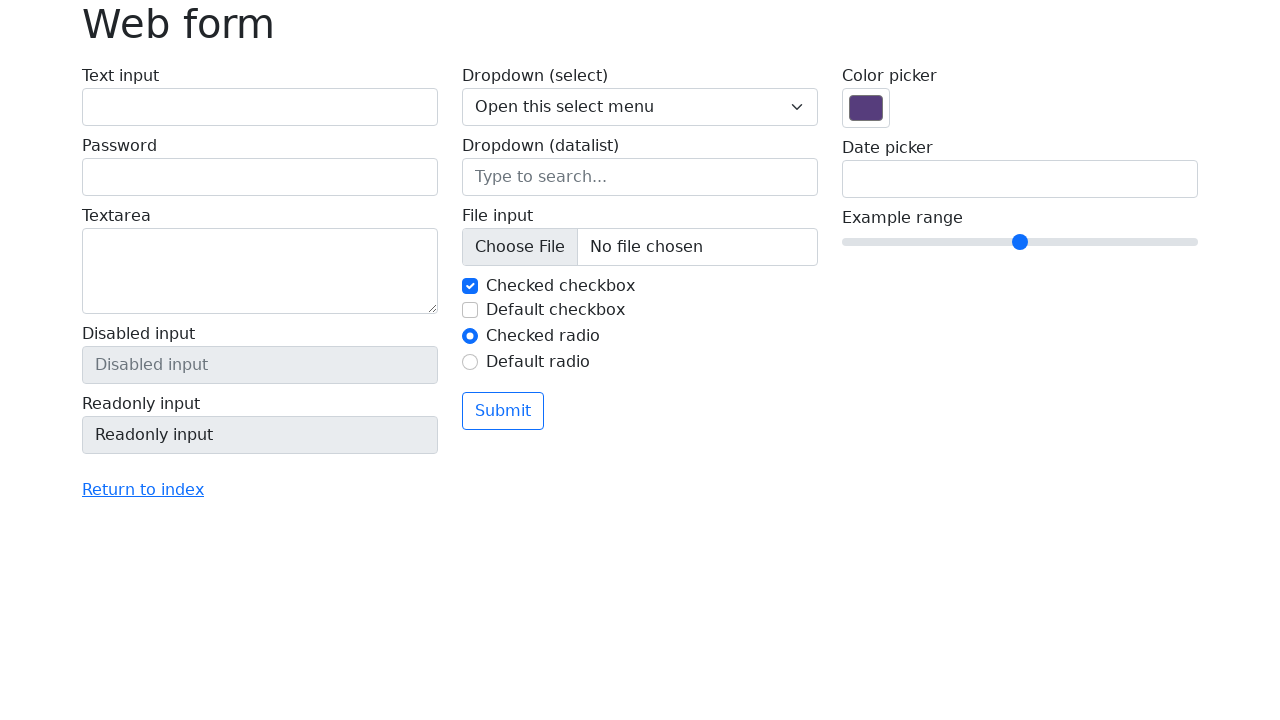

Navigated to Selenium web form page
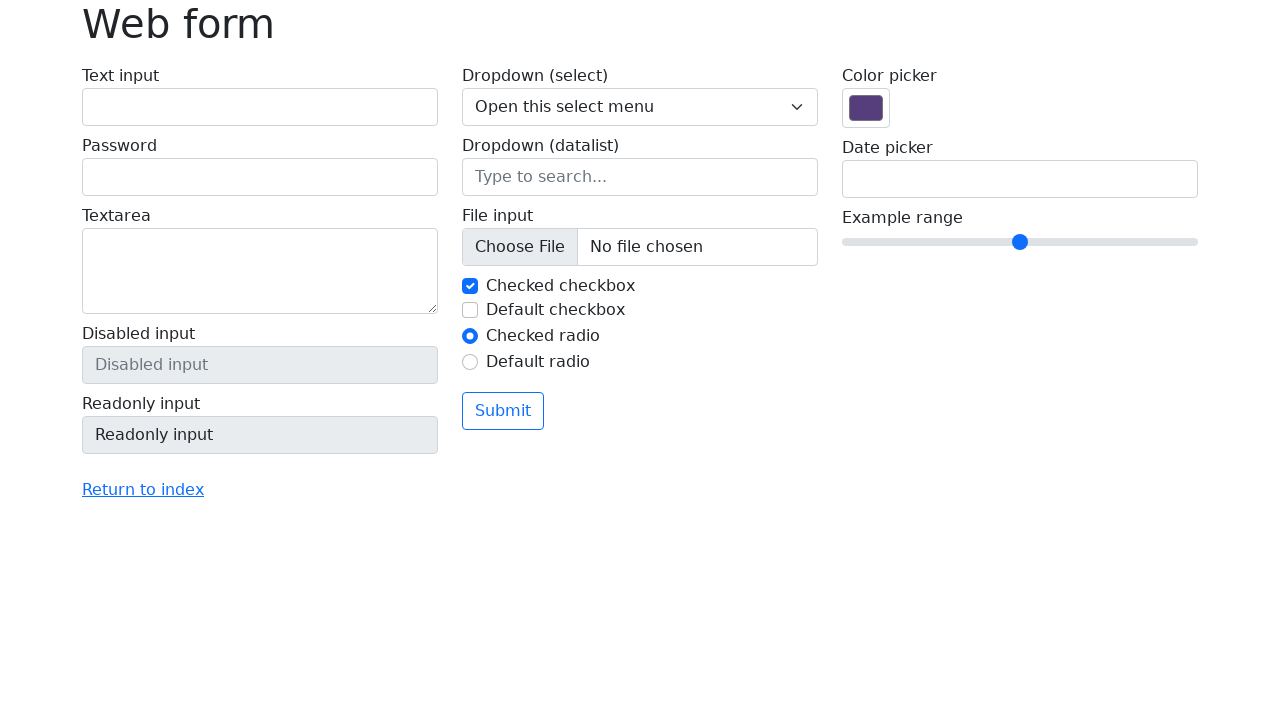

Filled text box with 'Selenium' on input[name='my-text']
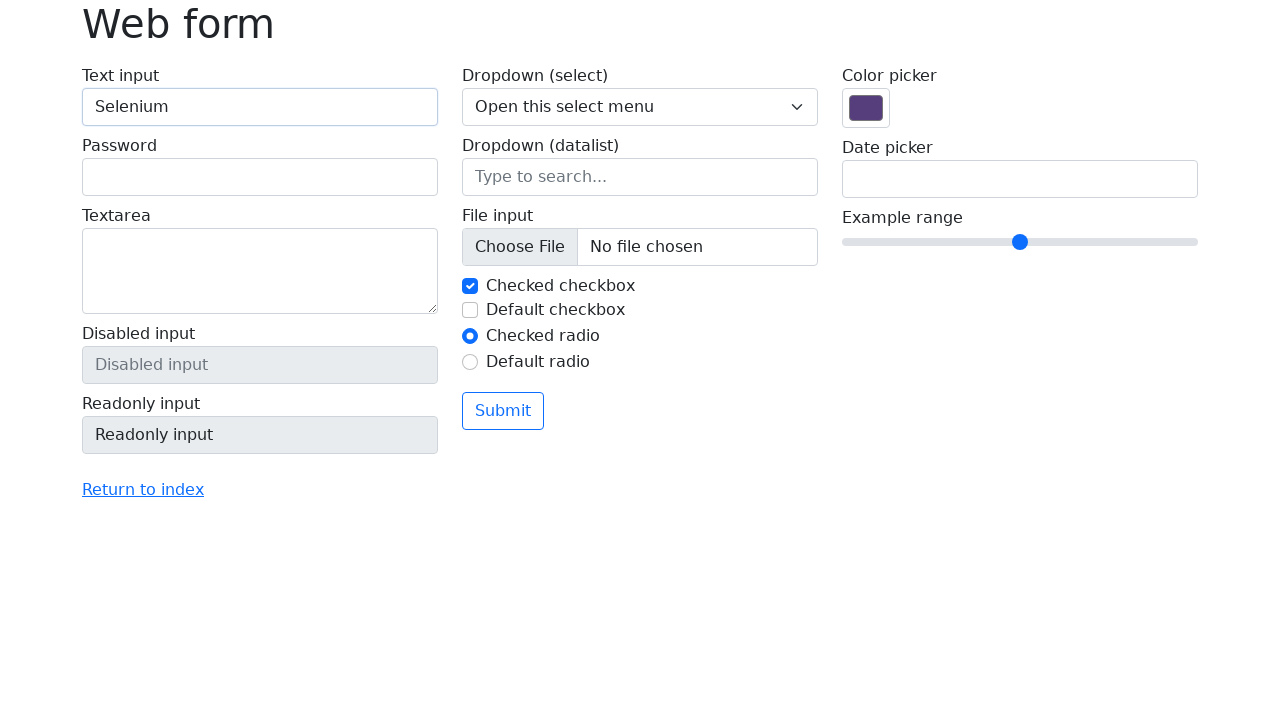

Clicked the submit button at (503, 411) on button
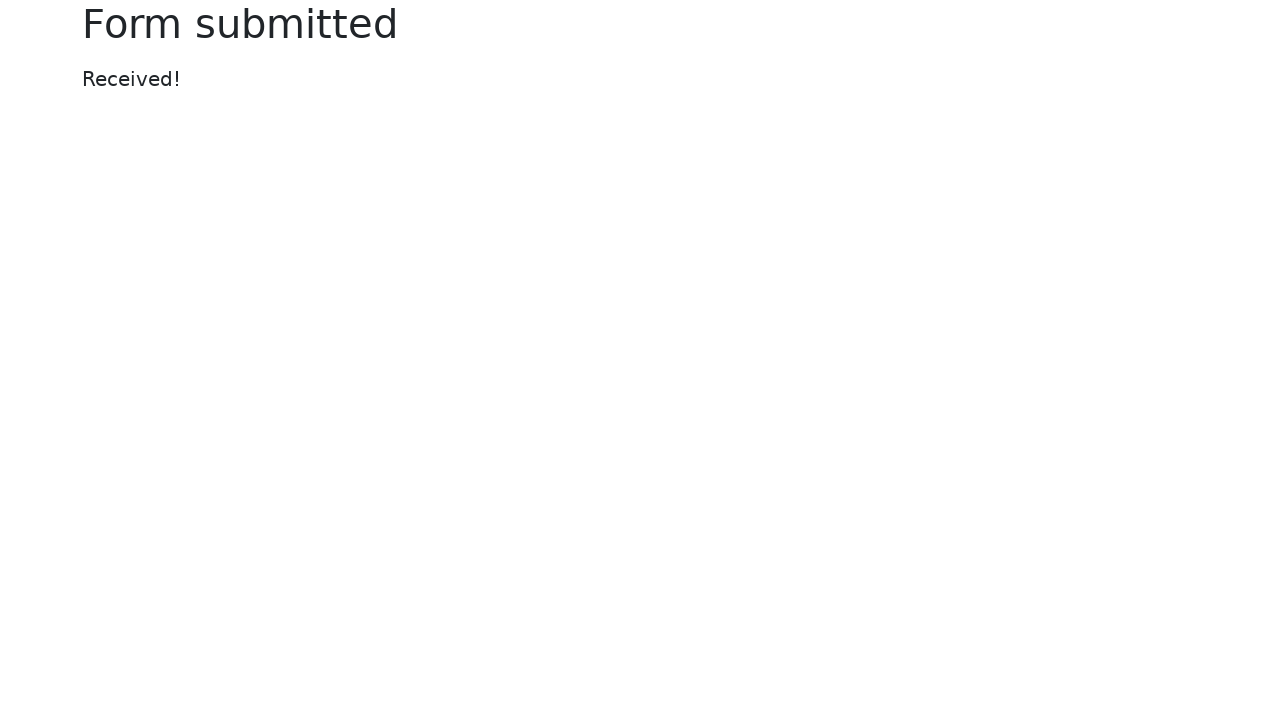

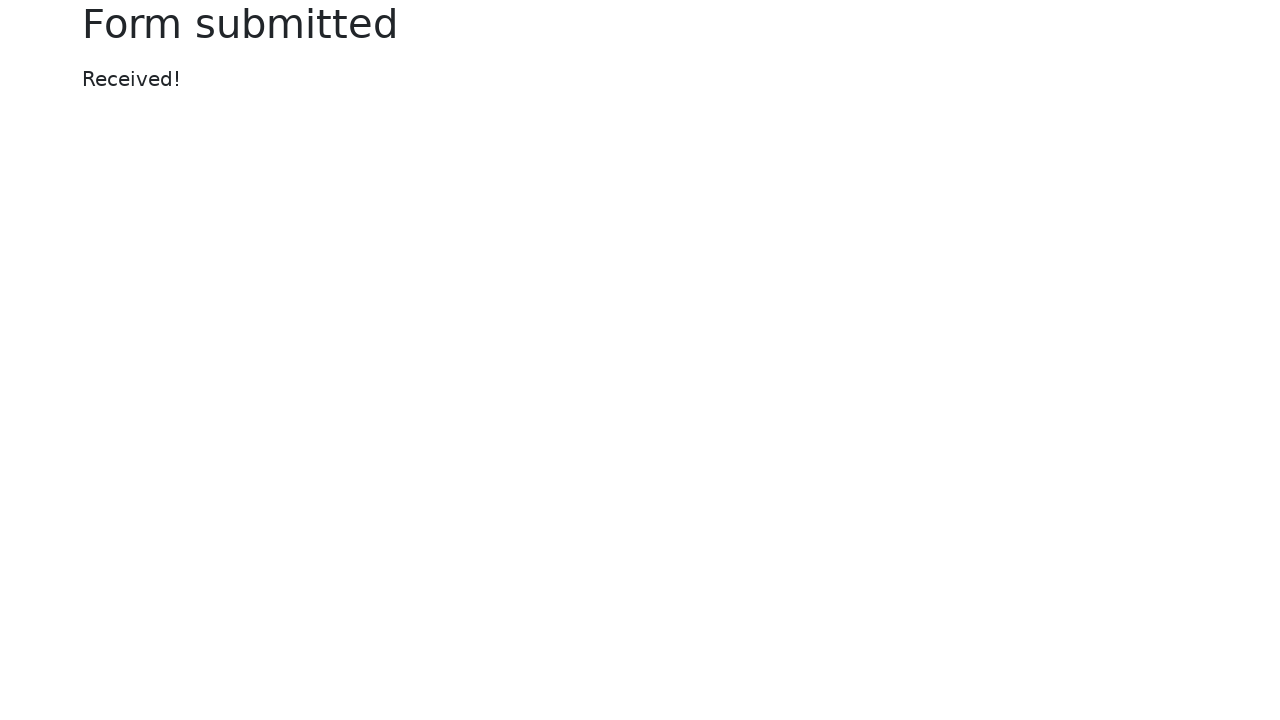